Verifies that the page title matches the expected OrangeHRM title

Starting URL: https://opensource-demo.orangehrmlive.com/

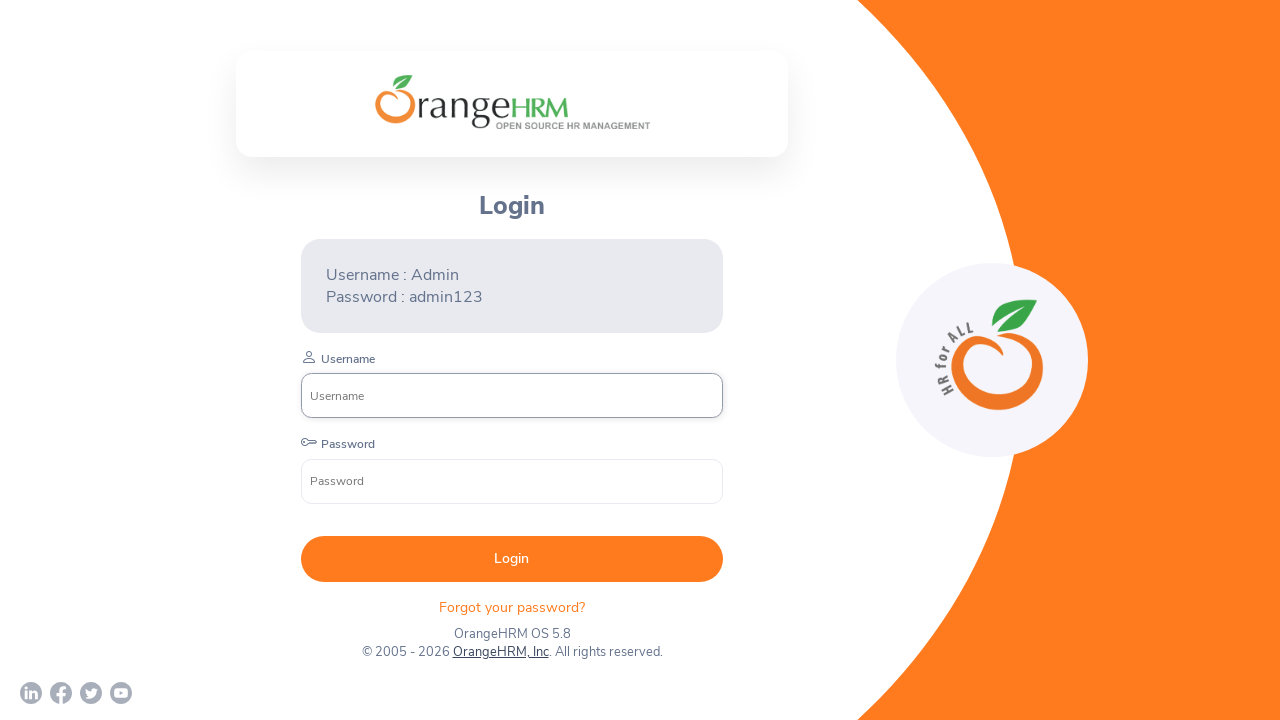

Retrieved page title
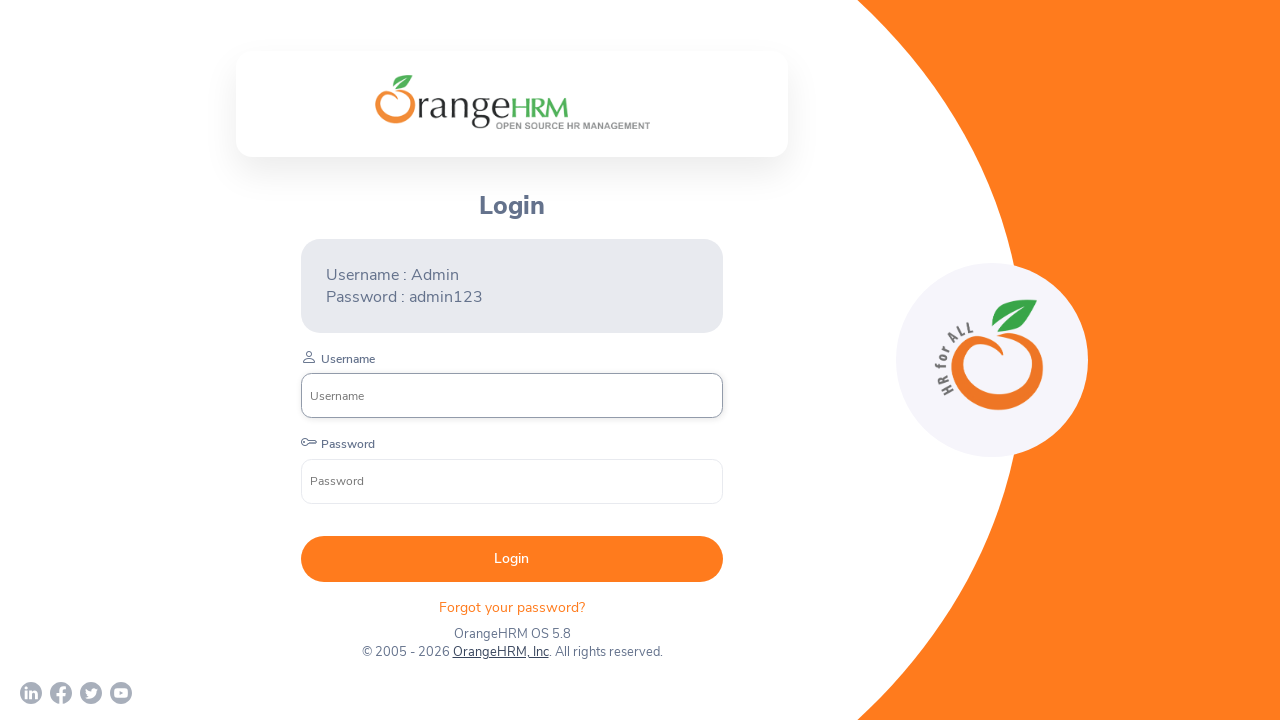

Set expected title to 'OrangeHRM'
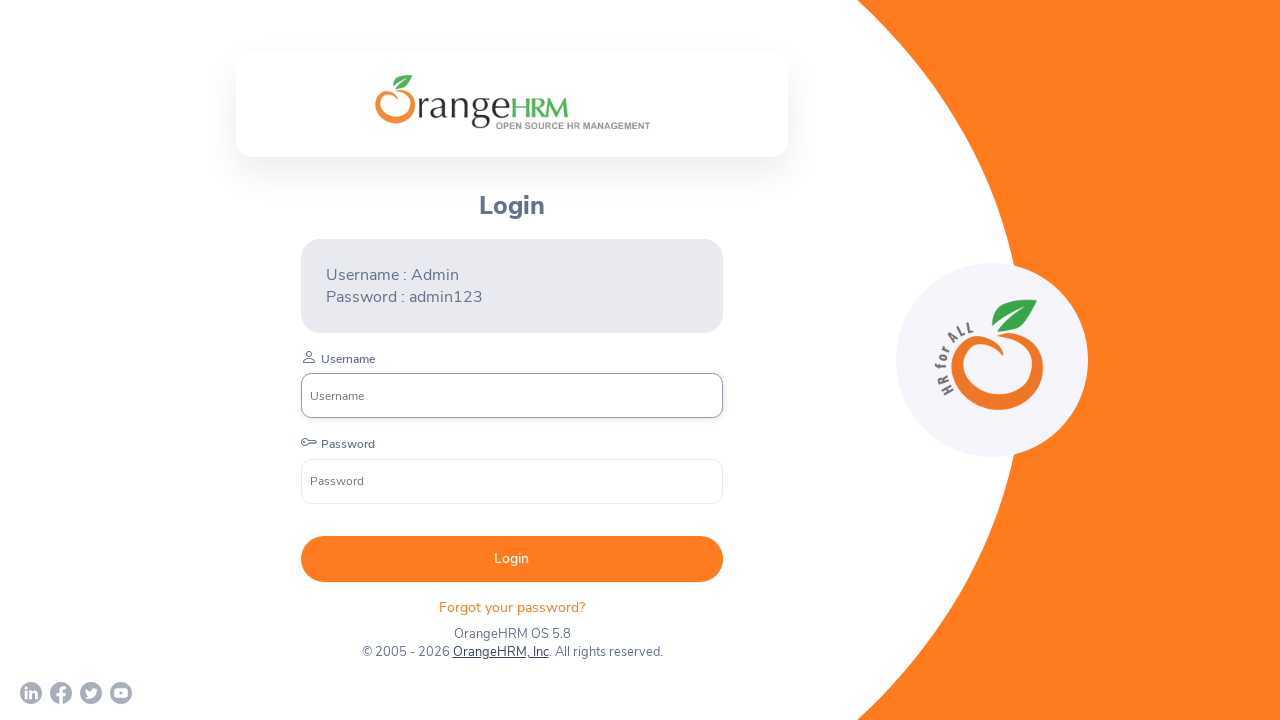

Verified page title matches expected title 'OrangeHRM'
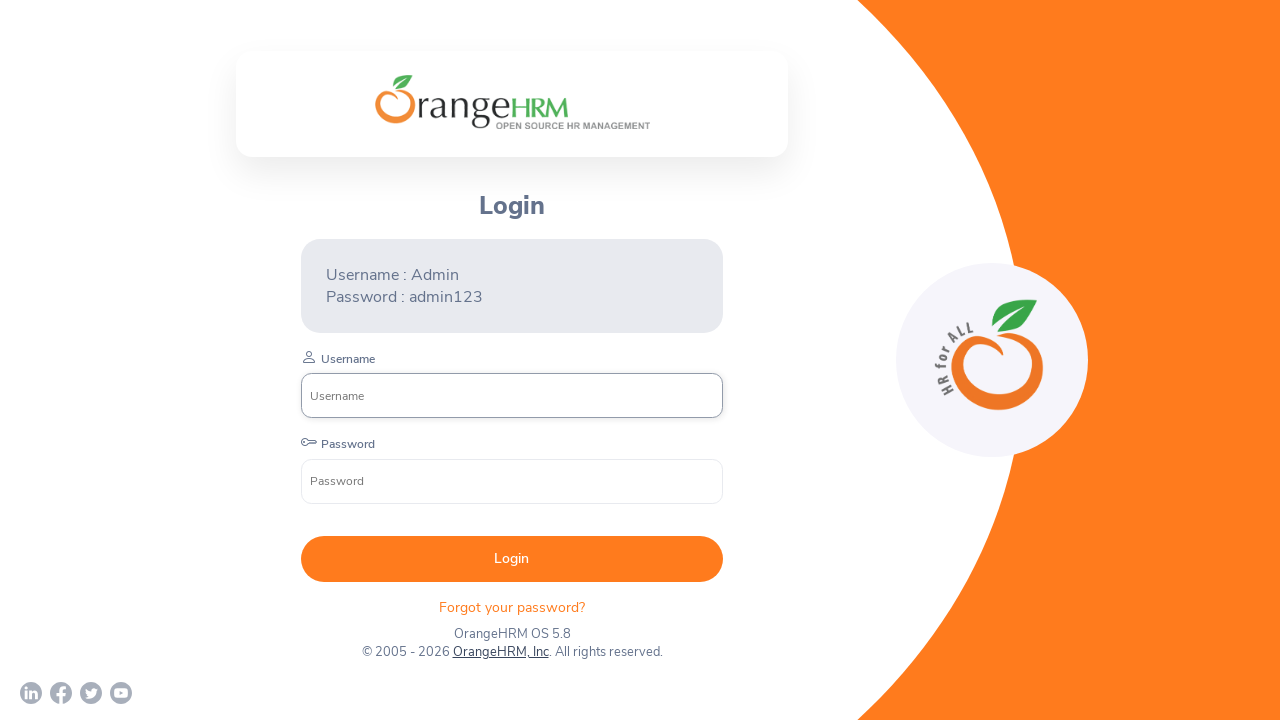

Printed page title: OrangeHRM
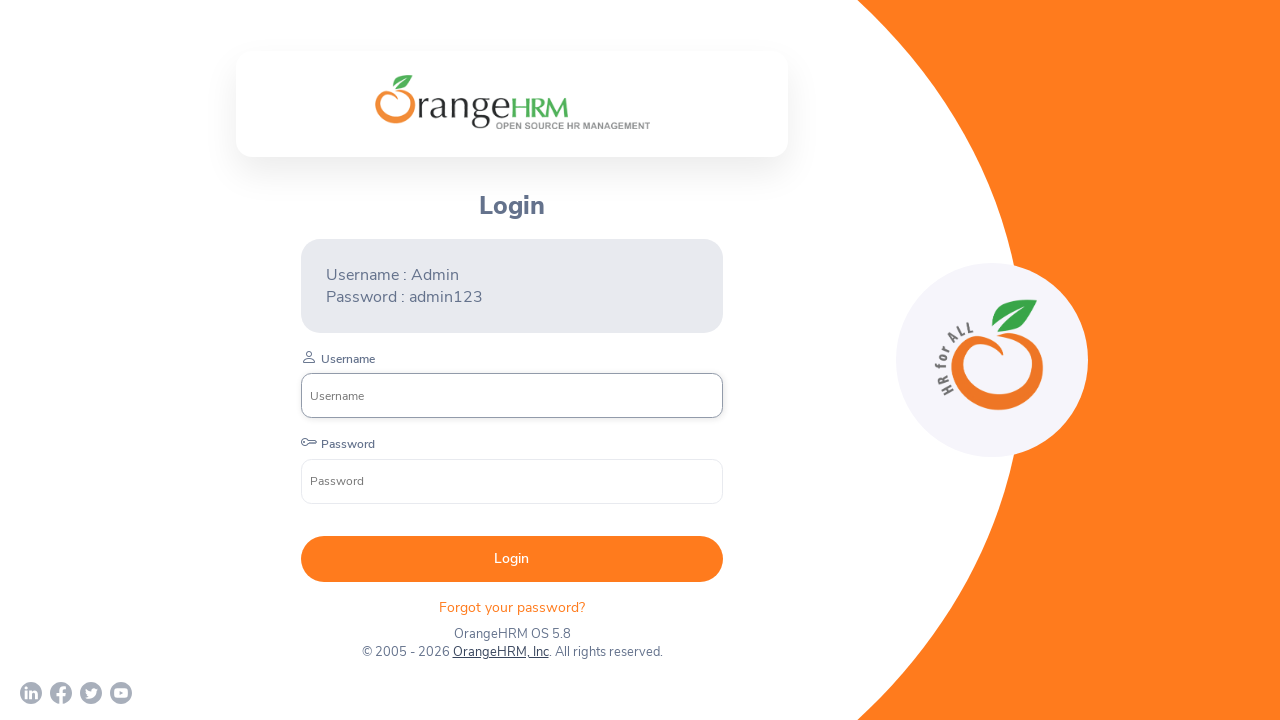

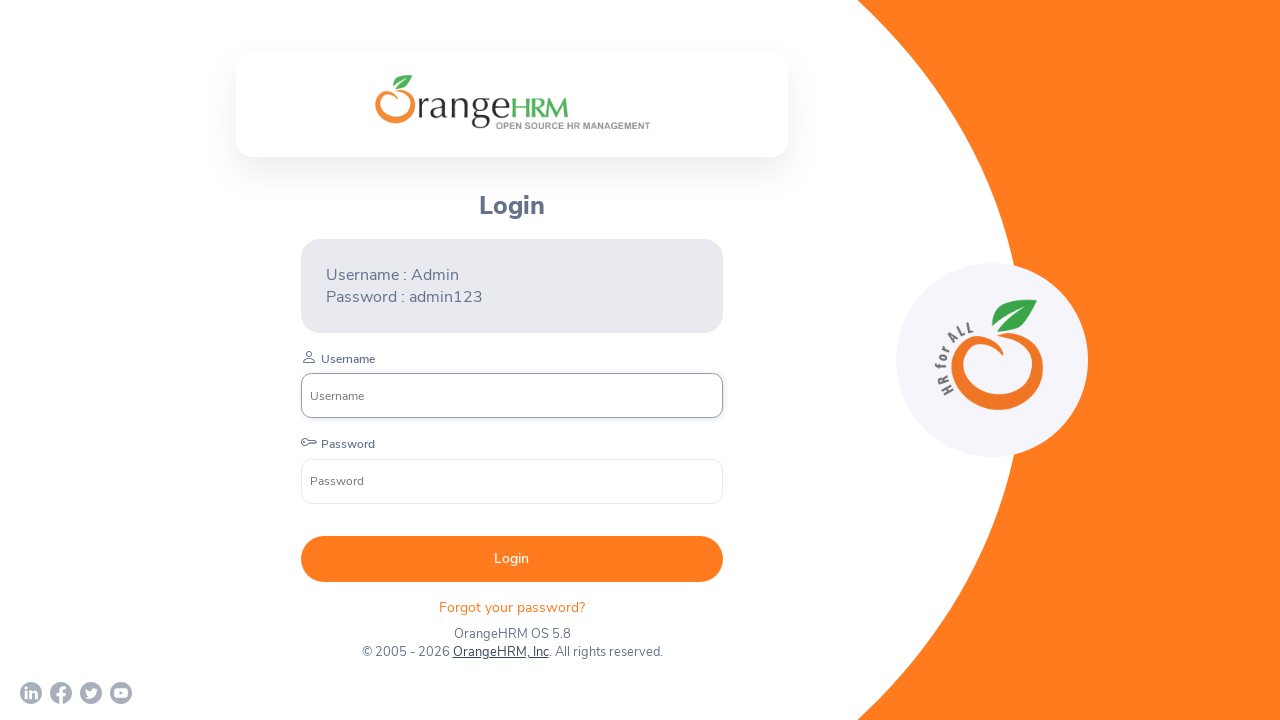